Tests navigation to guidelines page by clicking the guide button and verifying the URL changes

Starting URL: https://travel-advisor-self.vercel.app/

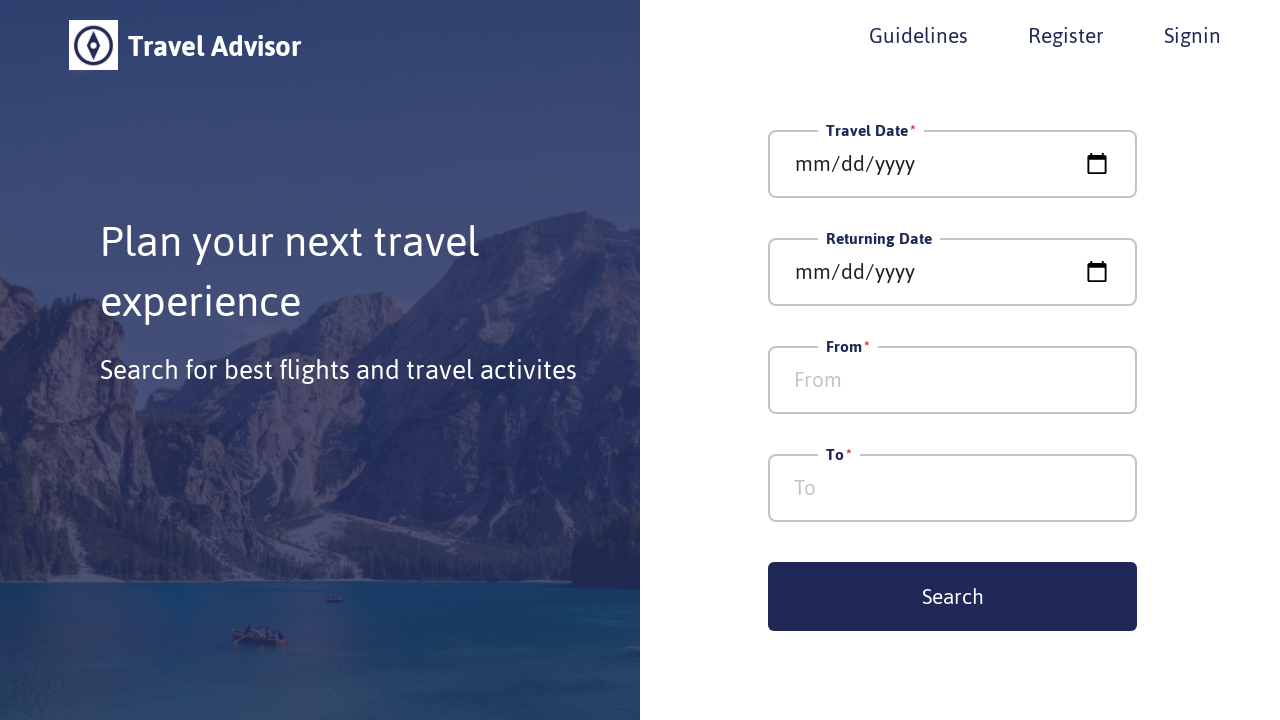

Clicked the guide button at (918, 35) on xpath=//*[@id='__next']/div/div/div/div[1]/div[2]/button[1]
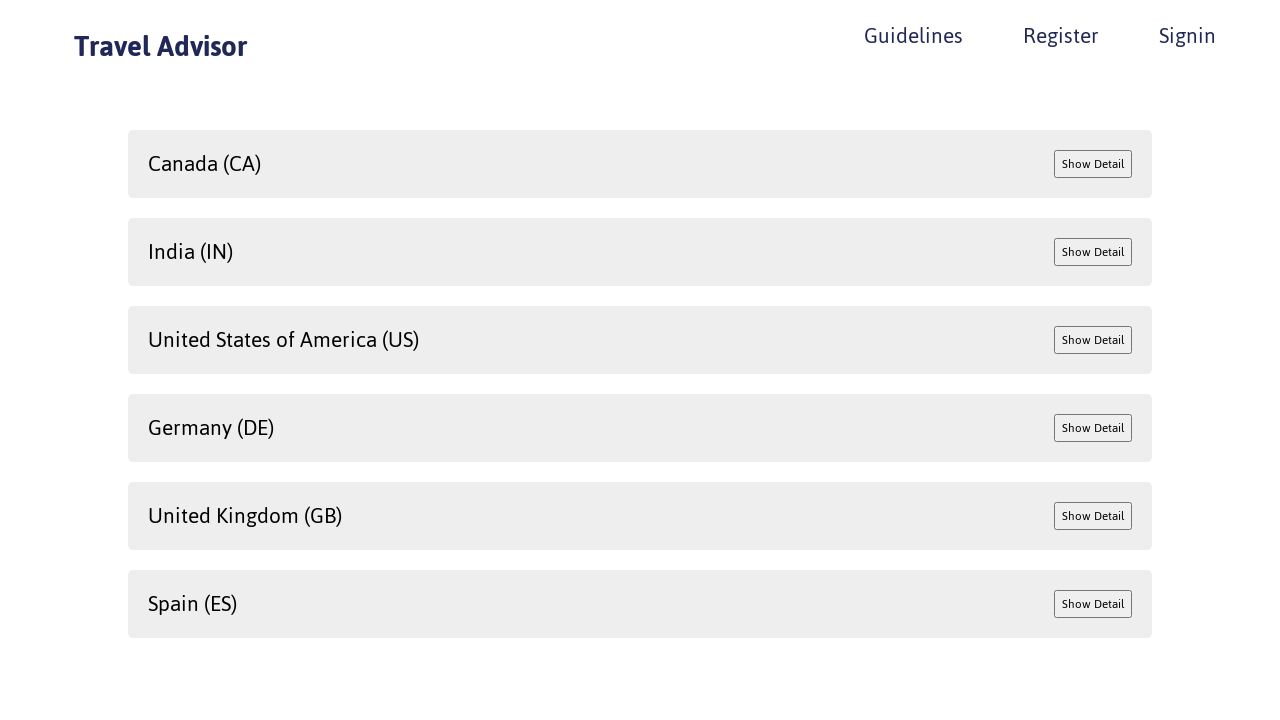

Verified navigation to guidelines page - URL changed successfully
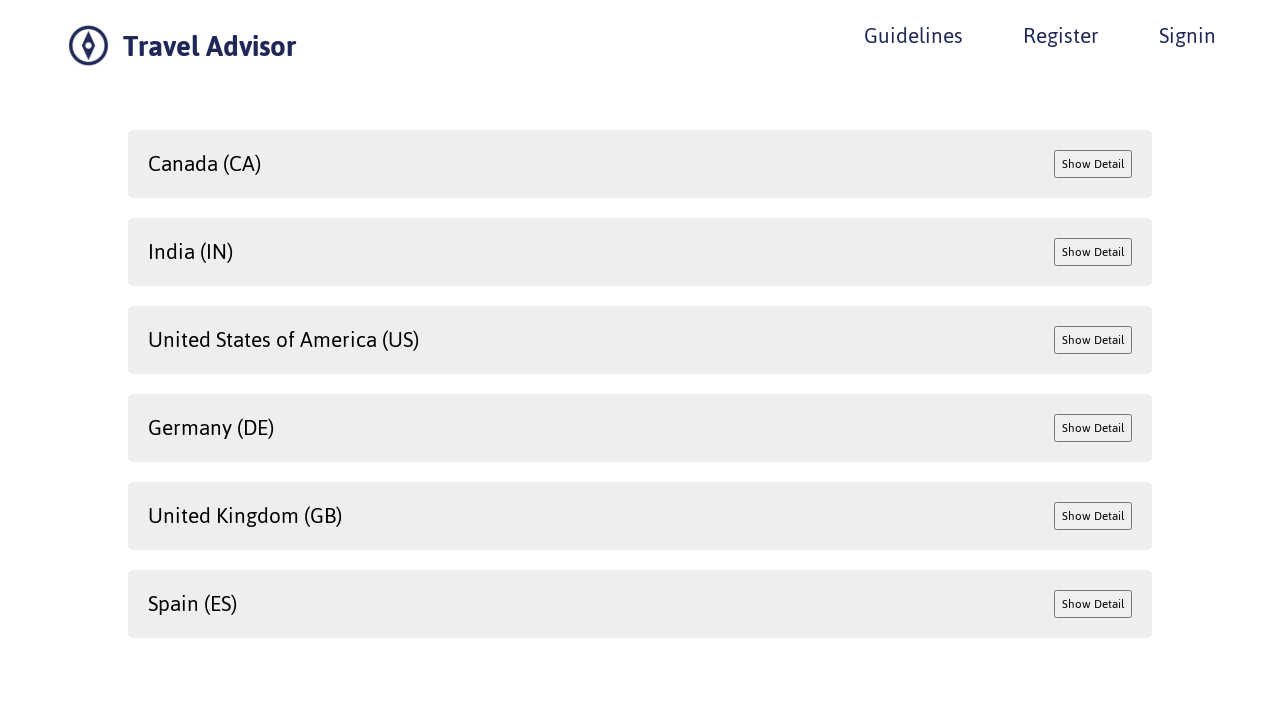

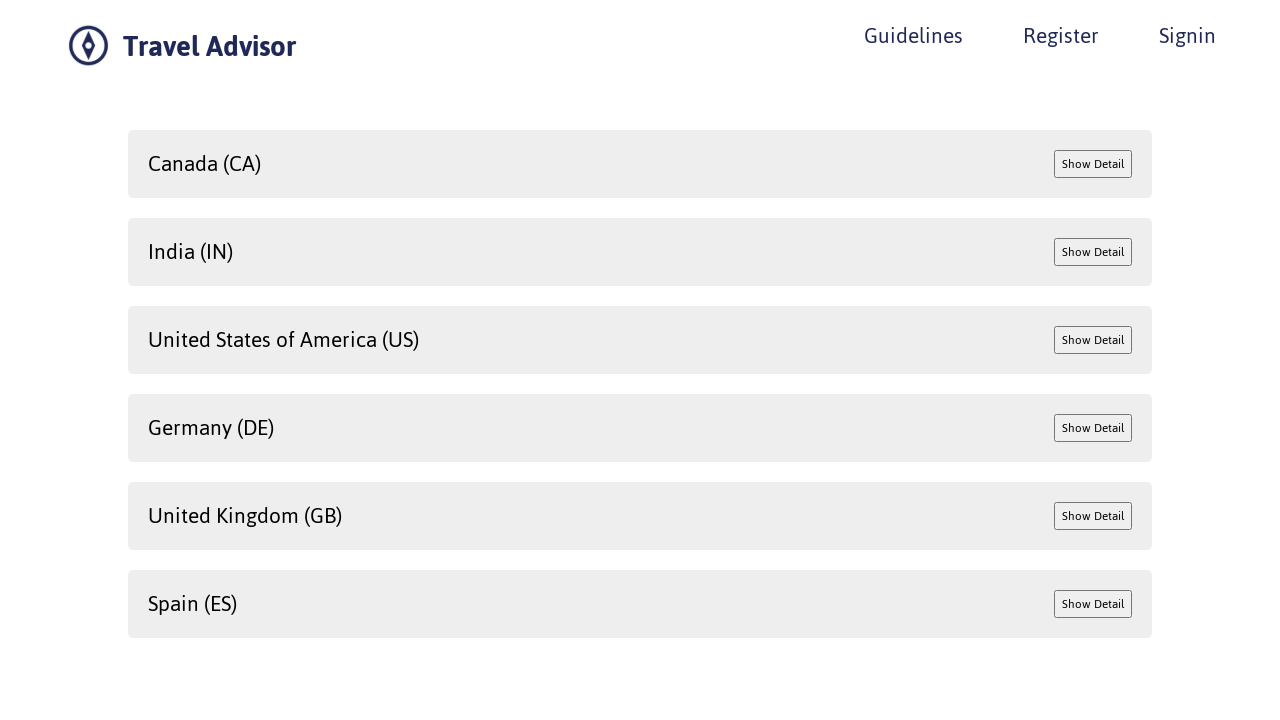